Tests that pressing Enter submits the task rather than adding a line break to the task text.

Starting URL: https://todomvc.com/examples/typescript-react/#/

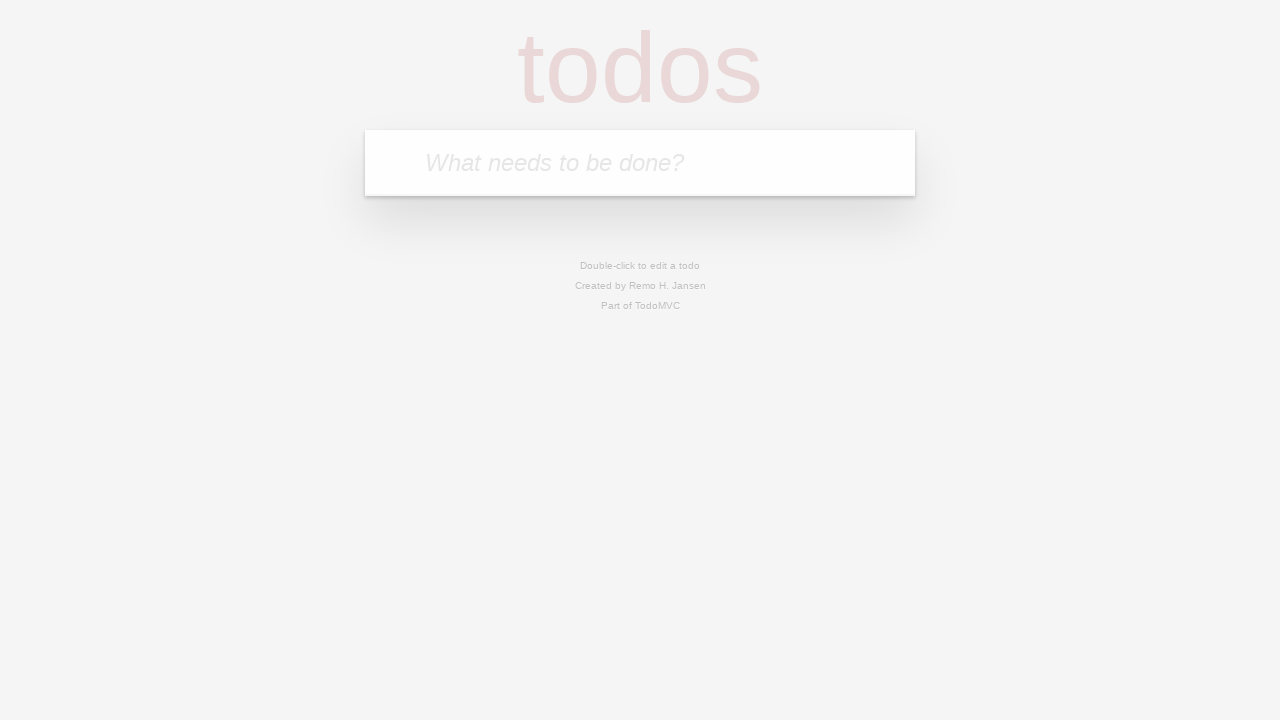

Located the task input field with placeholder 'What needs to be done?'
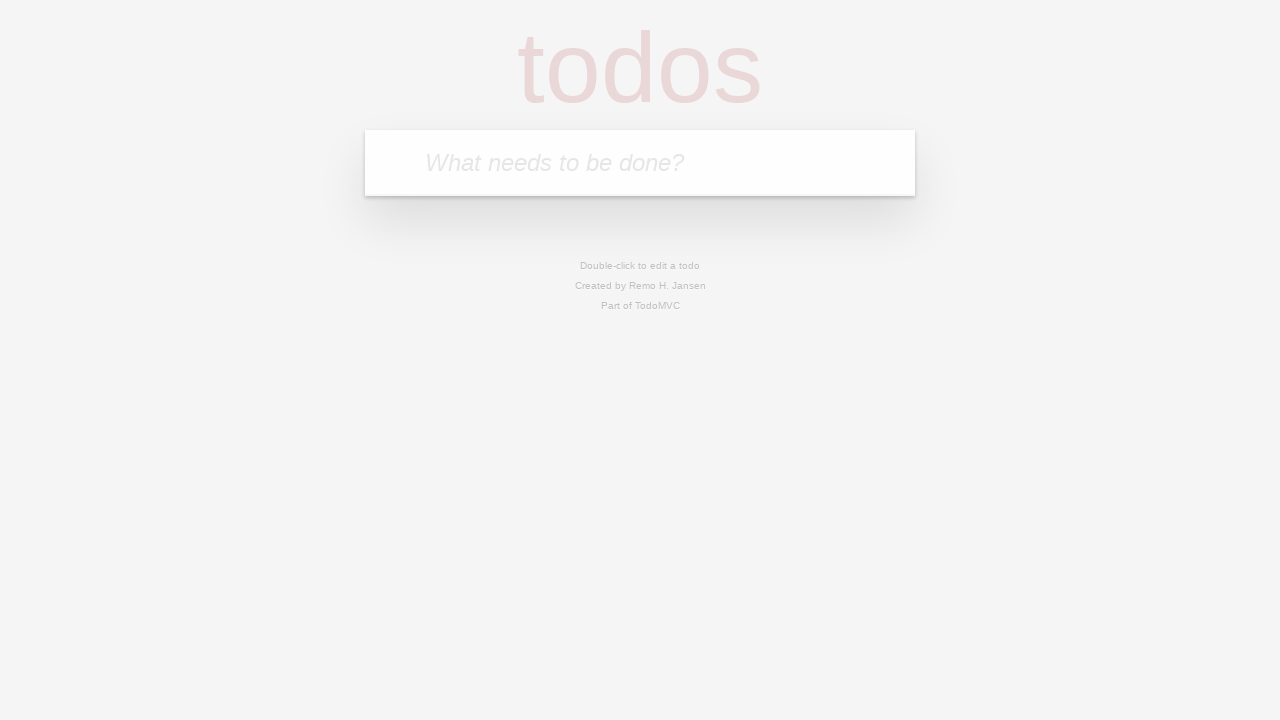

Filled input field with 'Task with' on internal:attr=[placeholder="What needs to be done?"i]
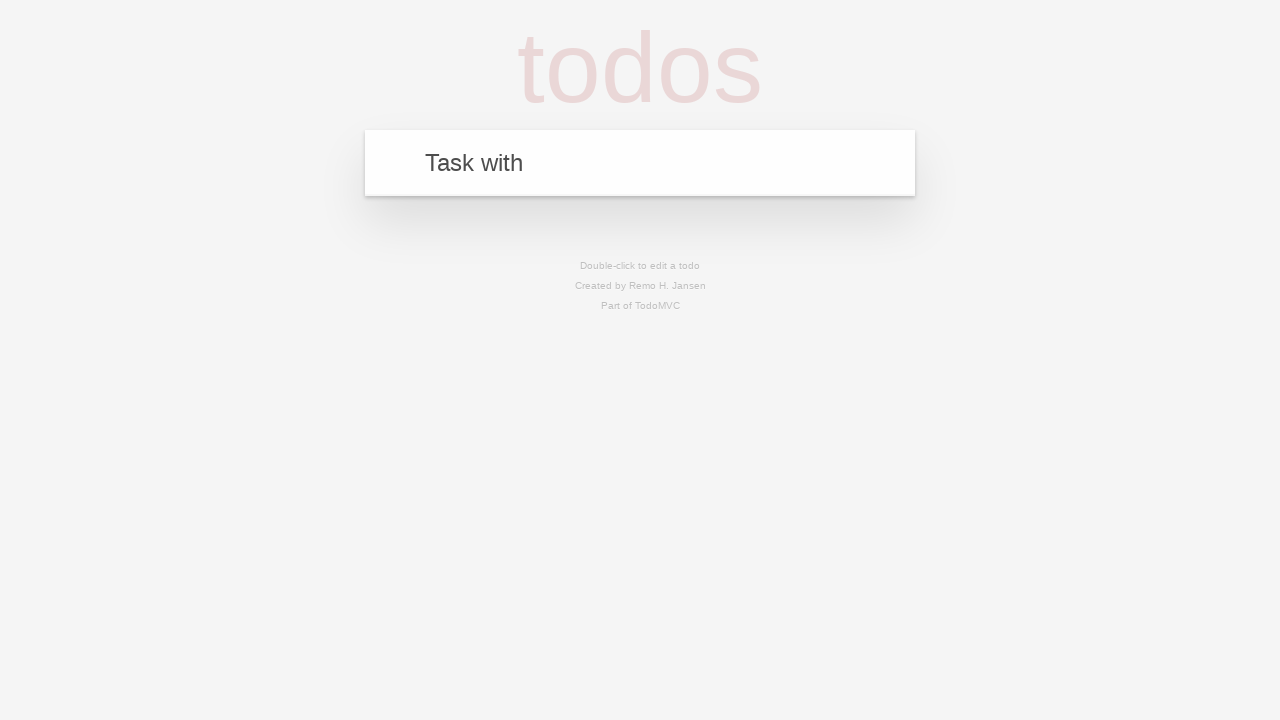

Pressed Enter to submit the task on internal:attr=[placeholder="What needs to be done?"i]
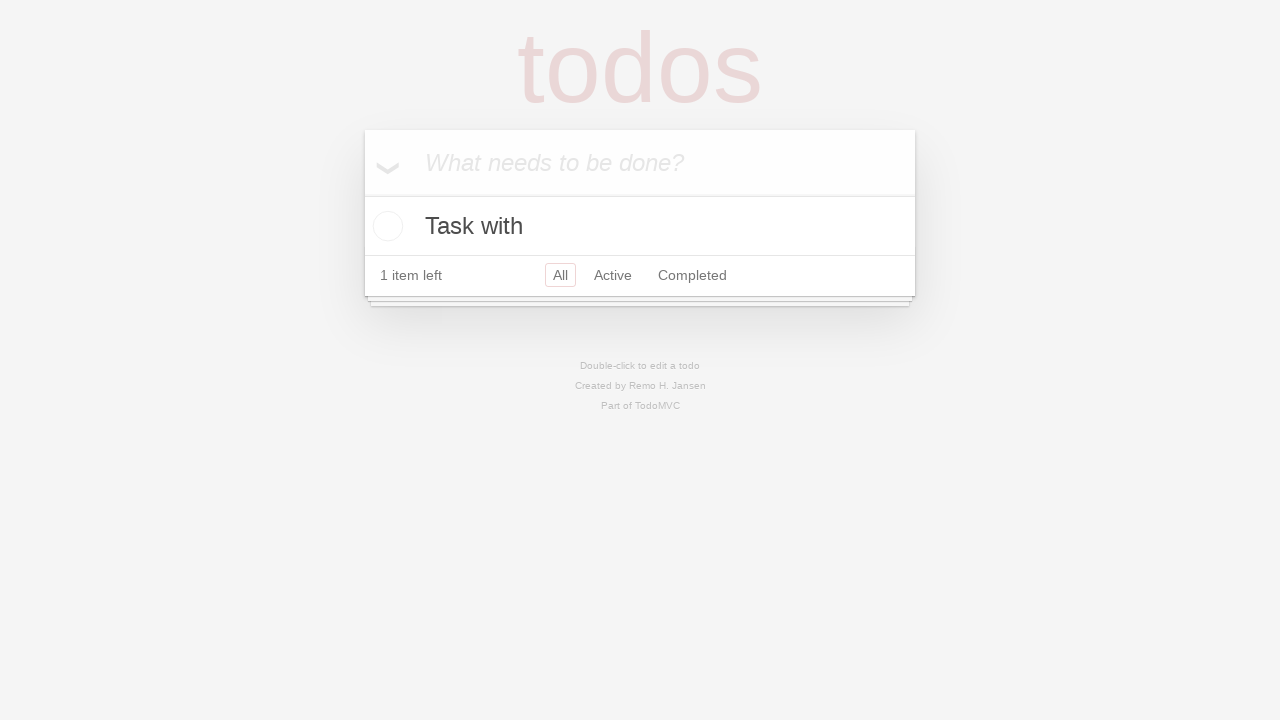

Task was created and appeared in the todo list
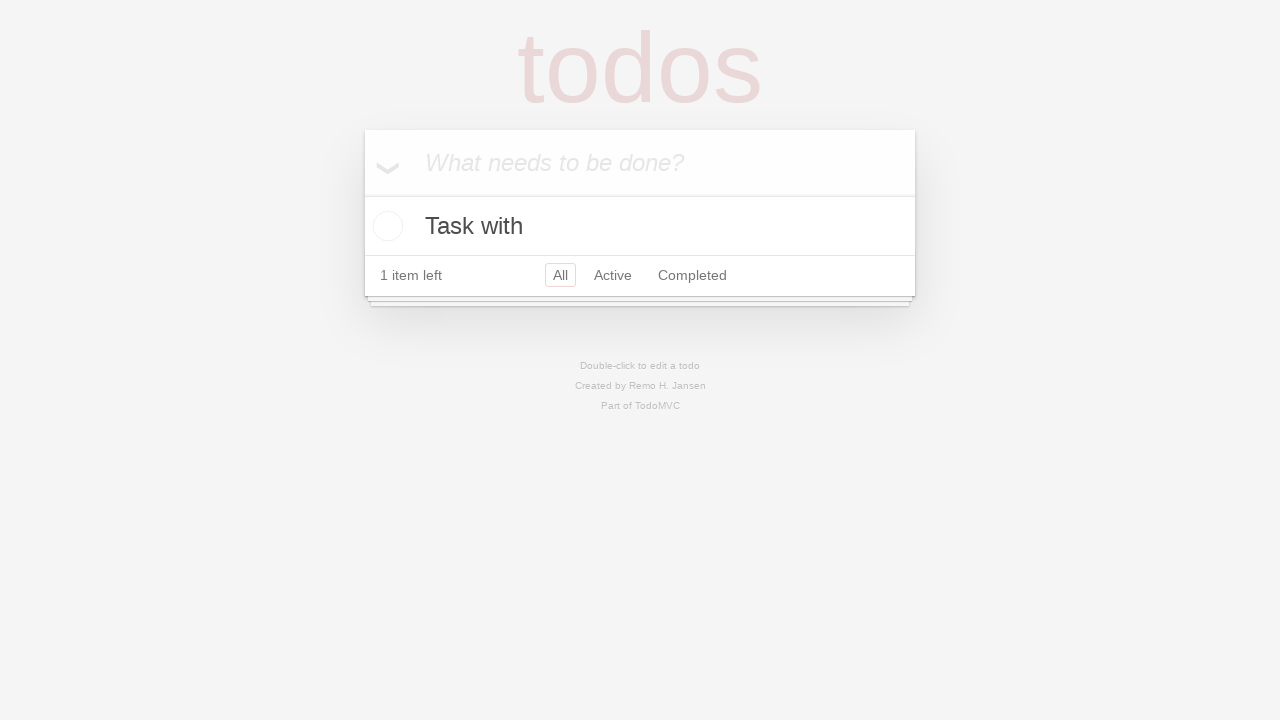

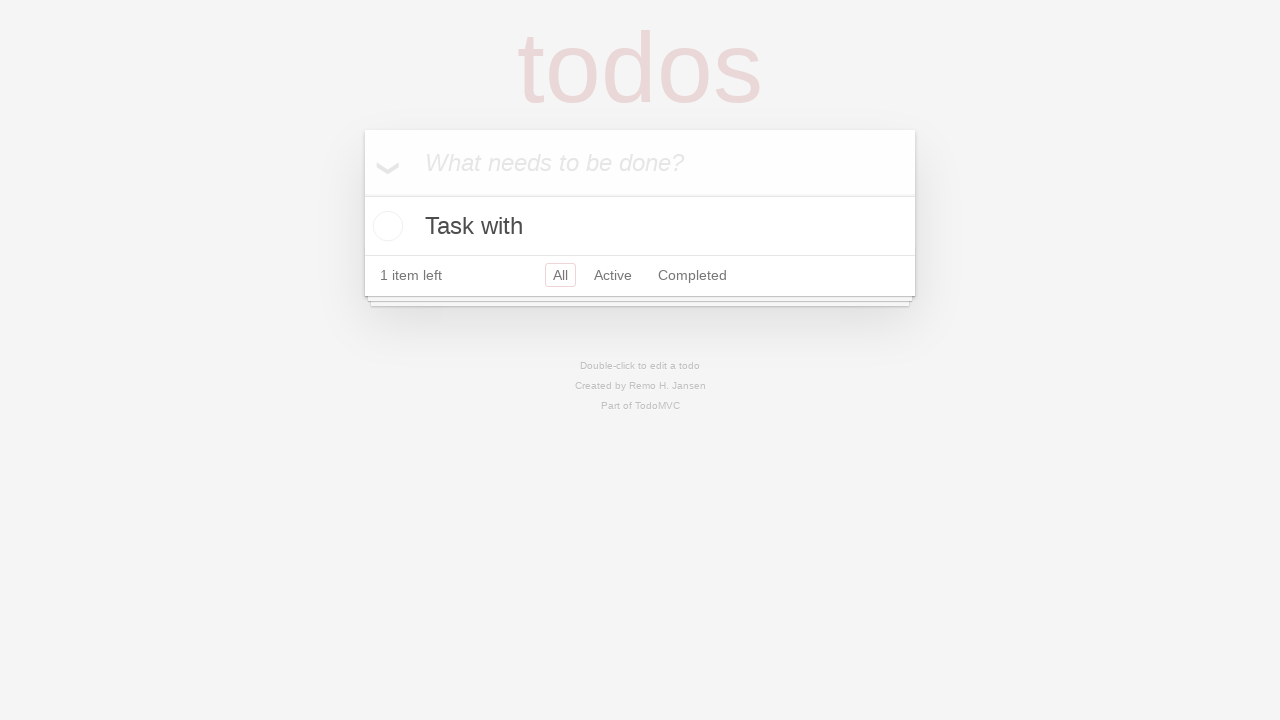